Tests JavaScript confirm dialog handling by navigating to alerts page, triggering a confirm dialog, and dismissing it

Starting URL: http://the-internet.herokuapp.com

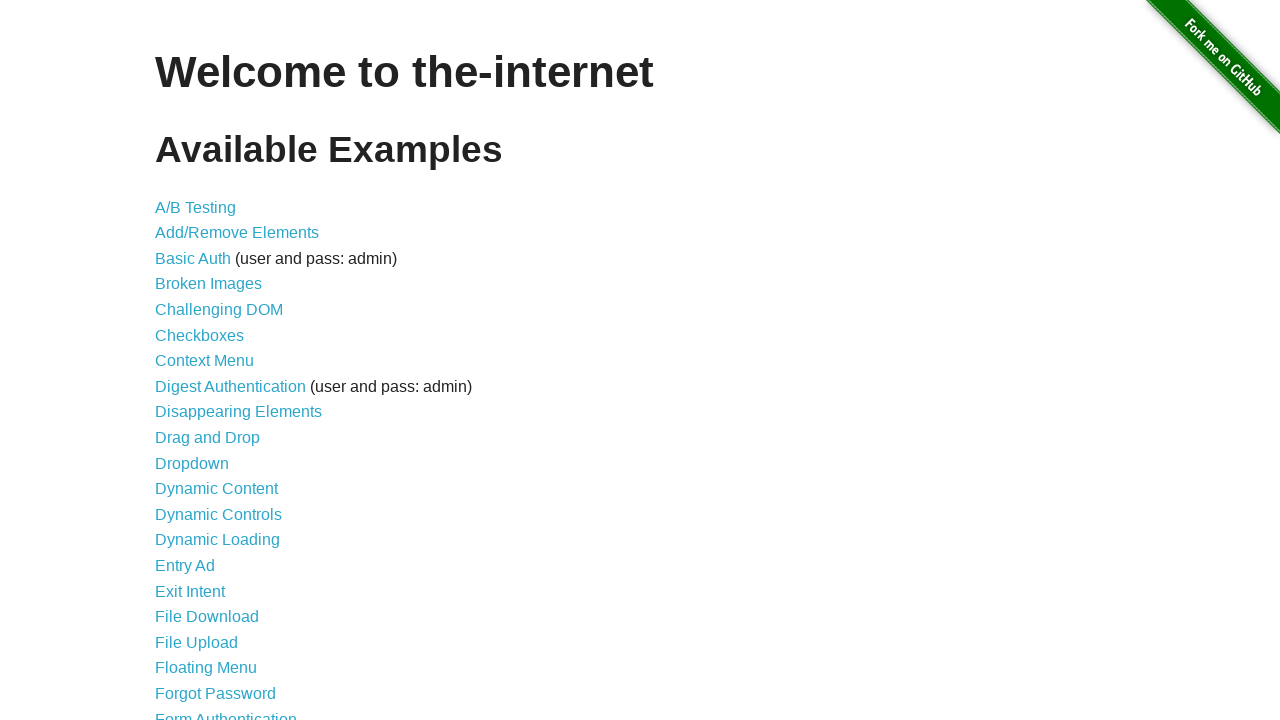

Clicked on JavaScript Alerts link to navigate to alerts page at (214, 361) on xpath=//a[@href='/javascript_alerts']
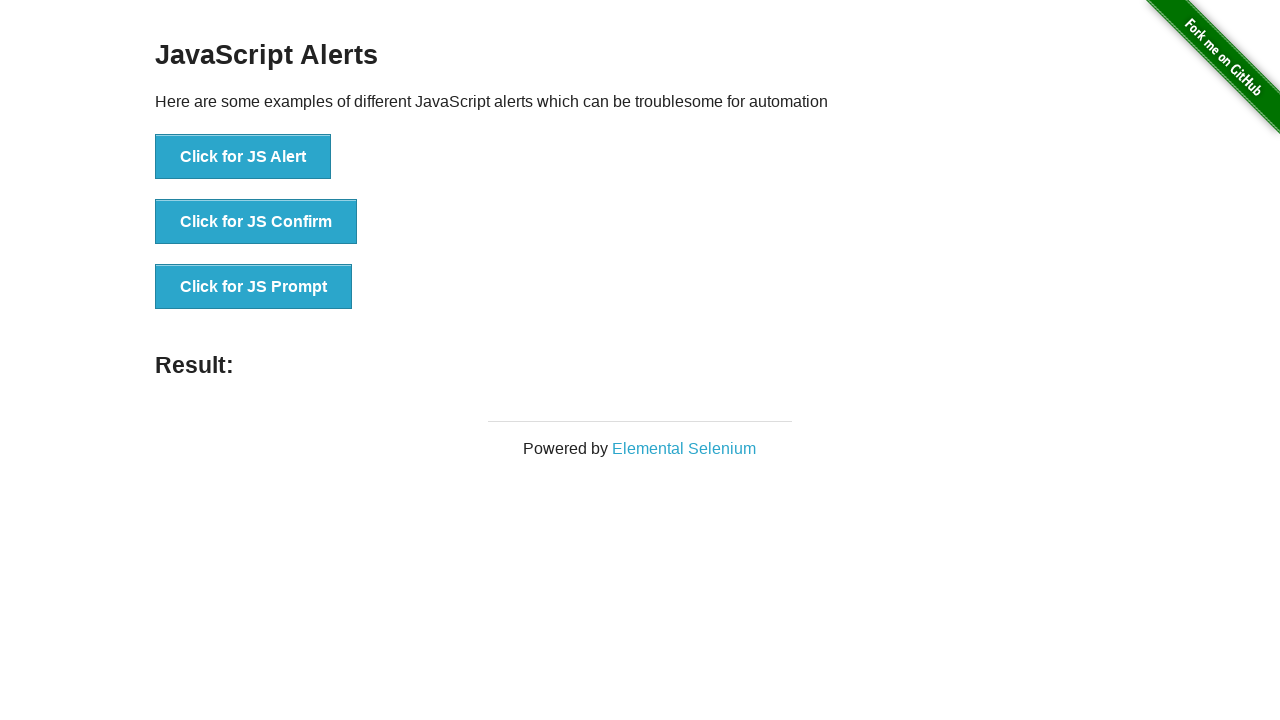

Set up dialog handler to dismiss any confirm dialogs
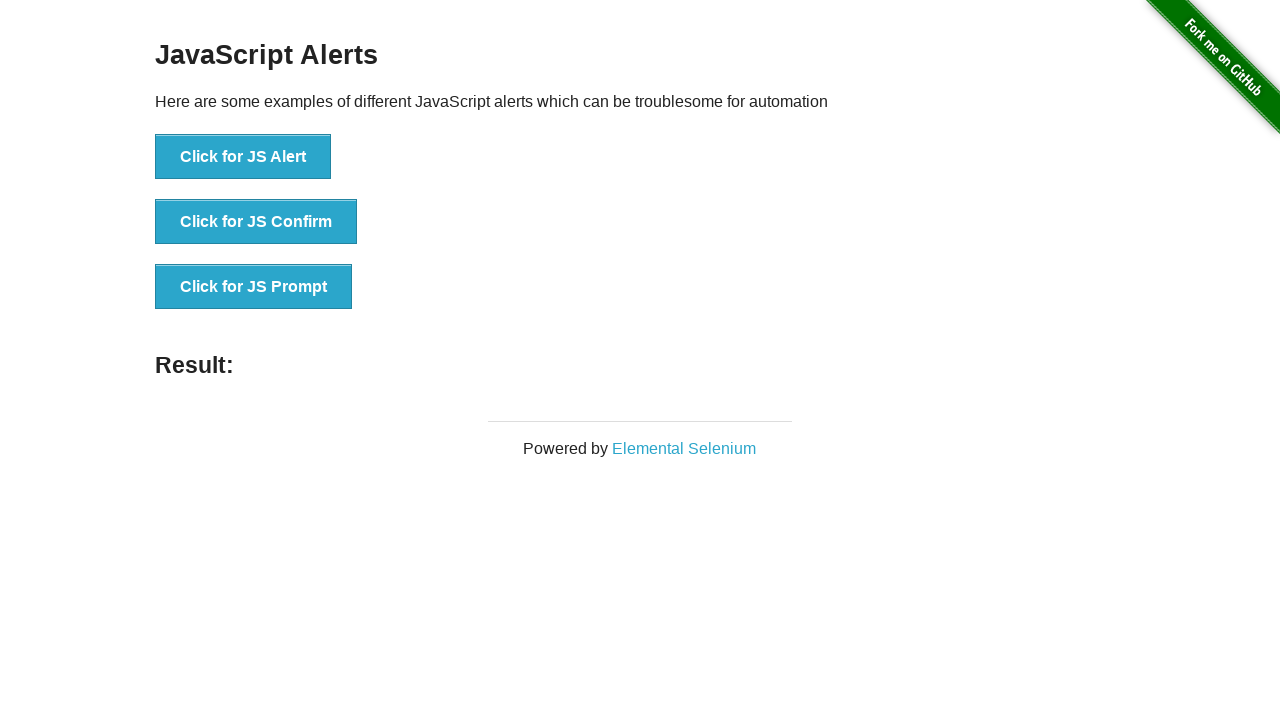

Clicked button to trigger confirm dialog at (256, 222) on xpath=//button[@onclick='jsConfirm()']
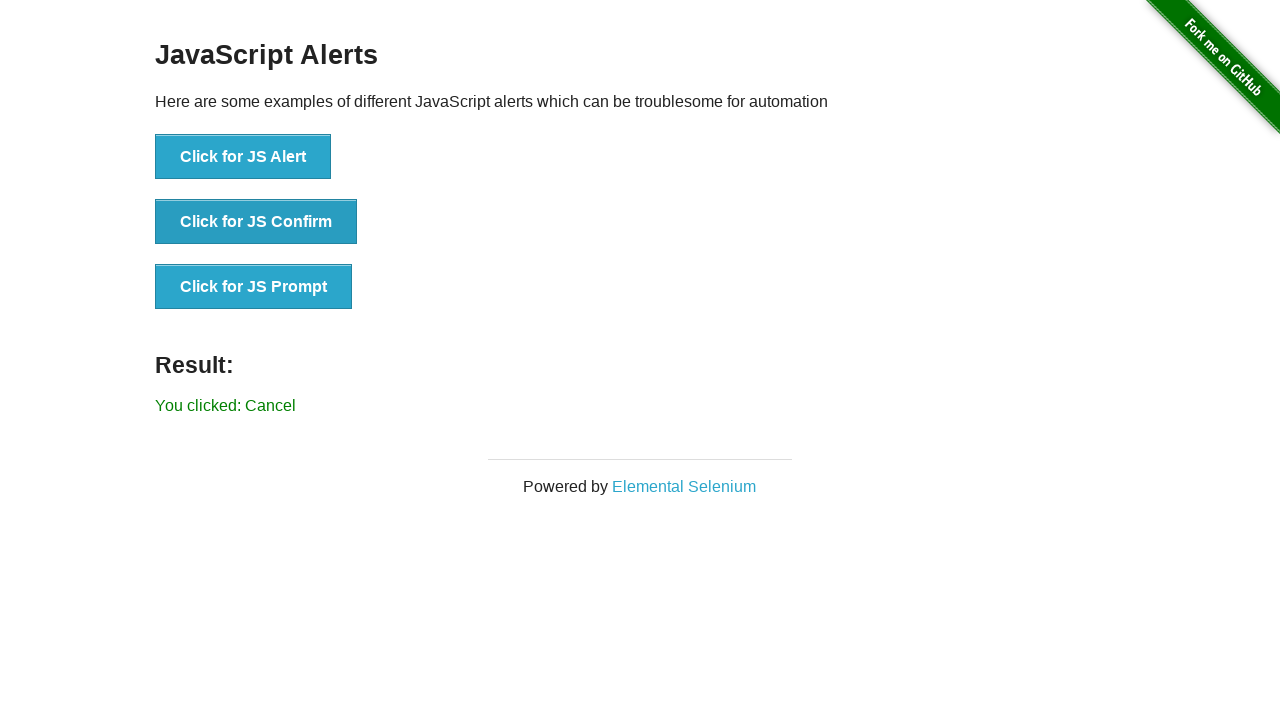

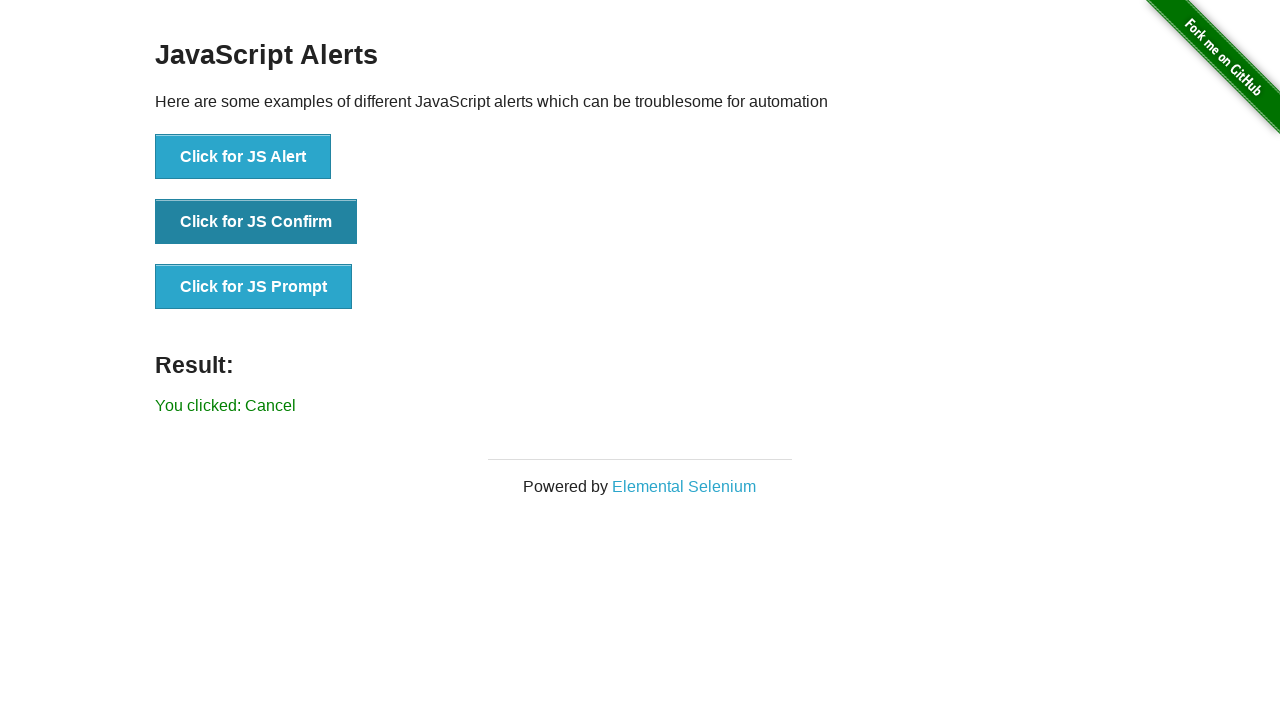